Tests typing text in uppercase by holding the Shift key while entering text in a form field

Starting URL: https://awesomeqa.com/practice.html

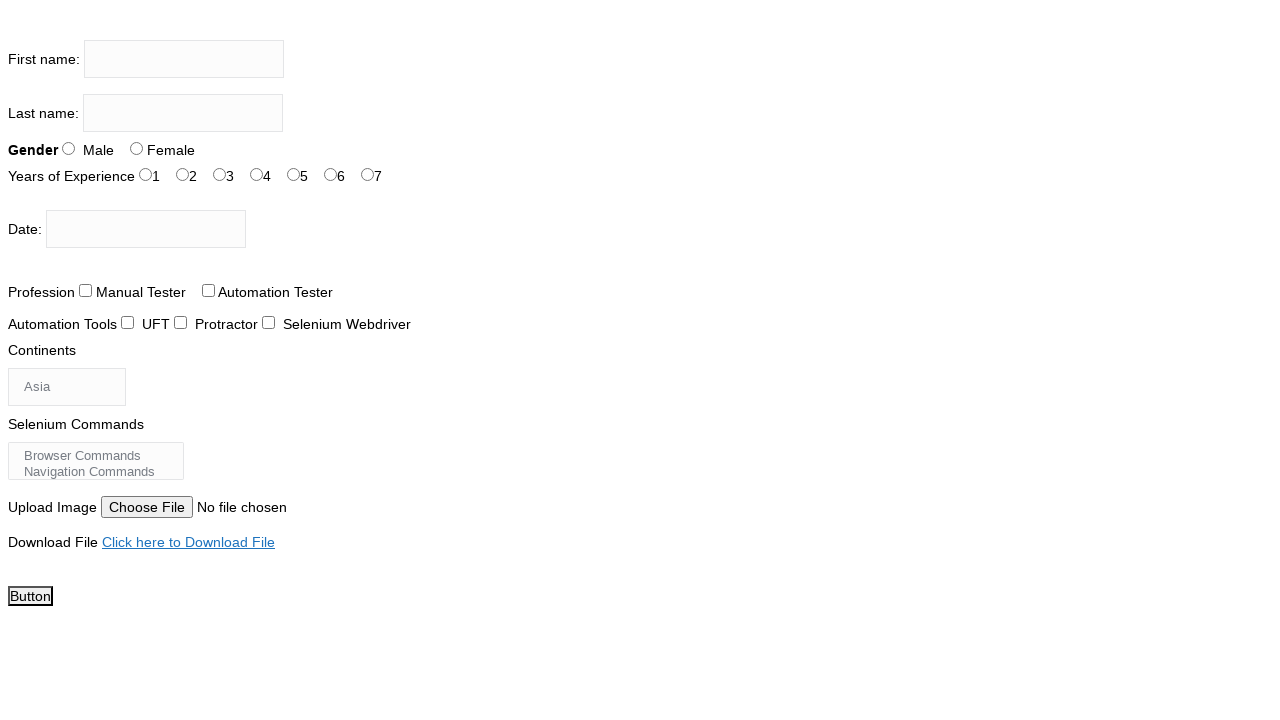

Located firstname input field
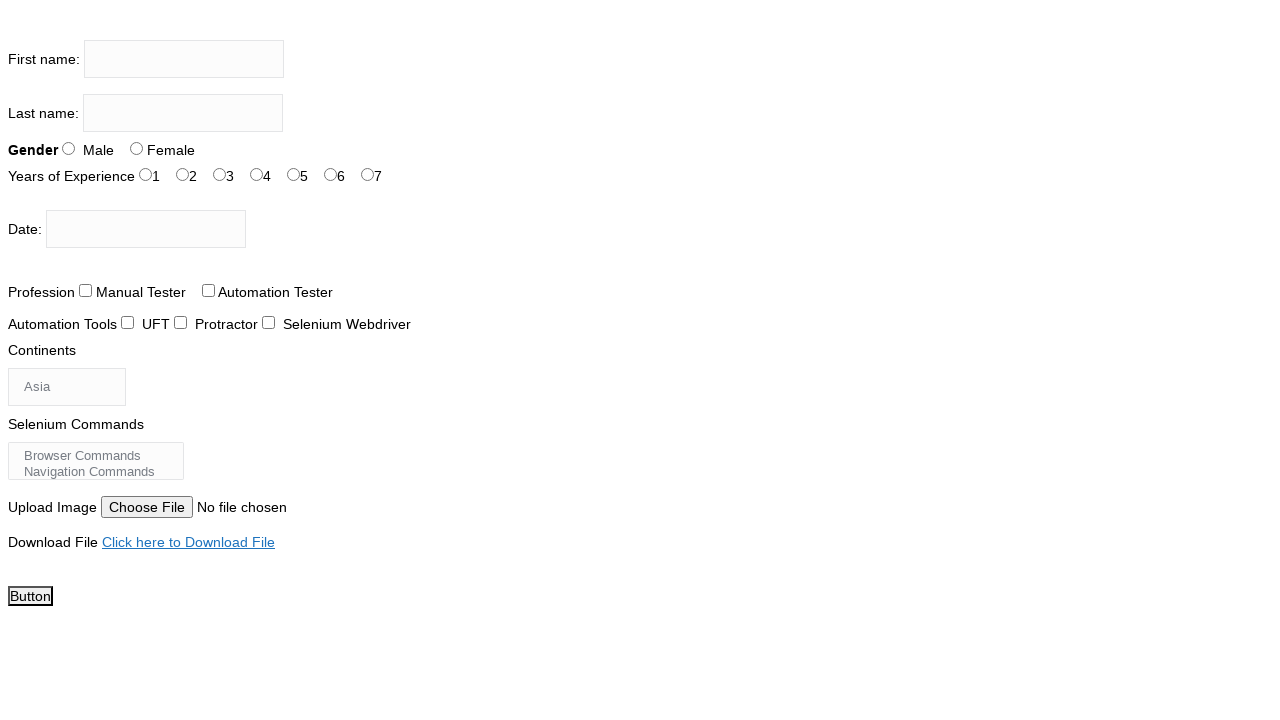

Pressed and held Shift key
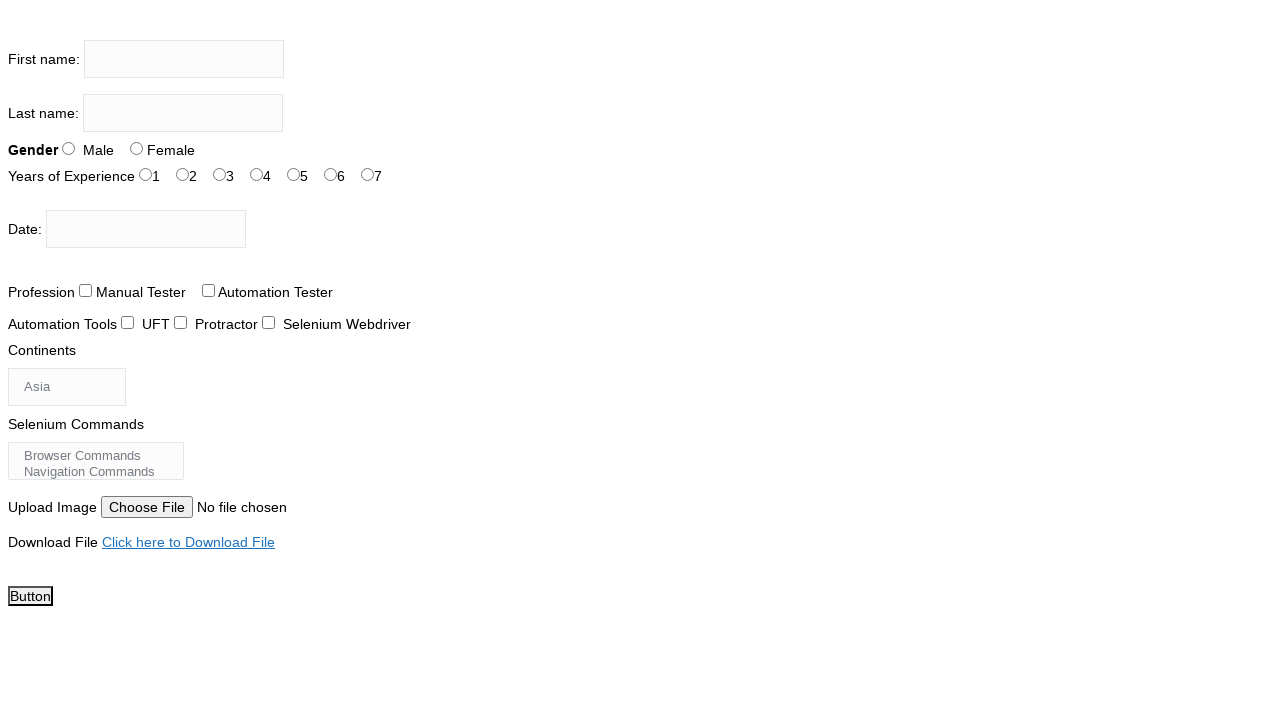

Filled firstname field with 'THE TESTING ACADEMY' in uppercase on input[name='firstname']
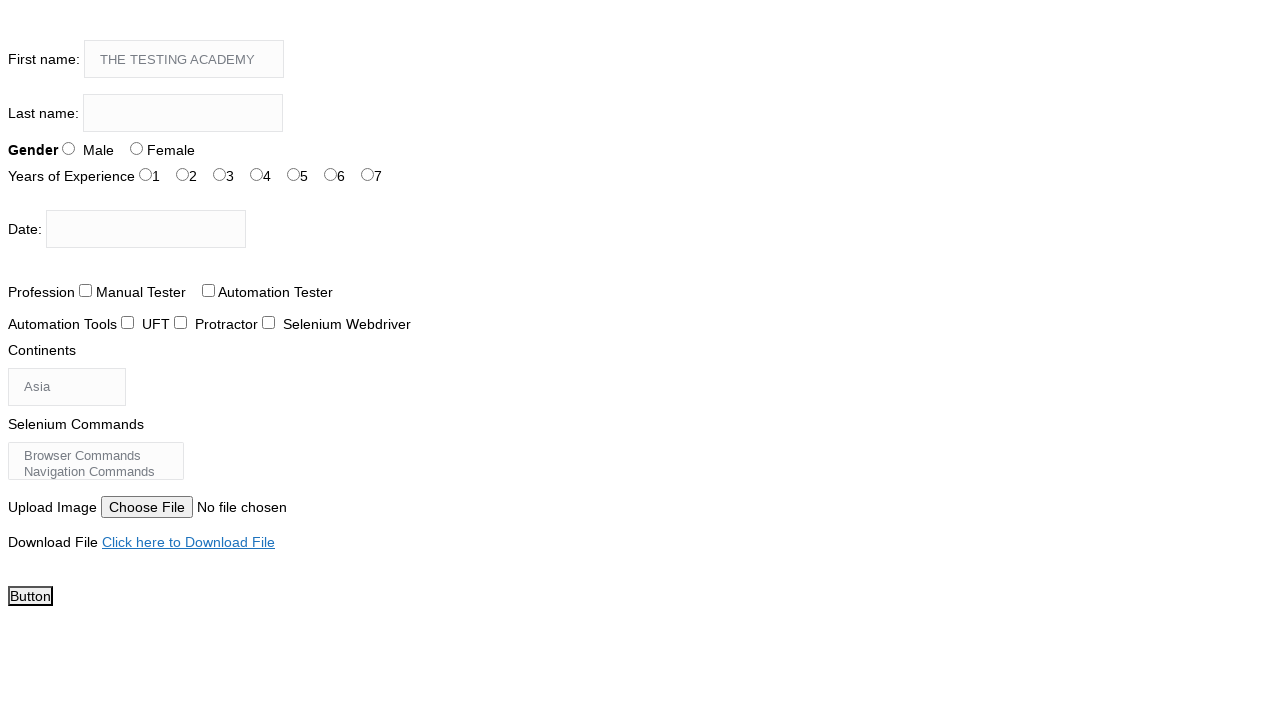

Released Shift key
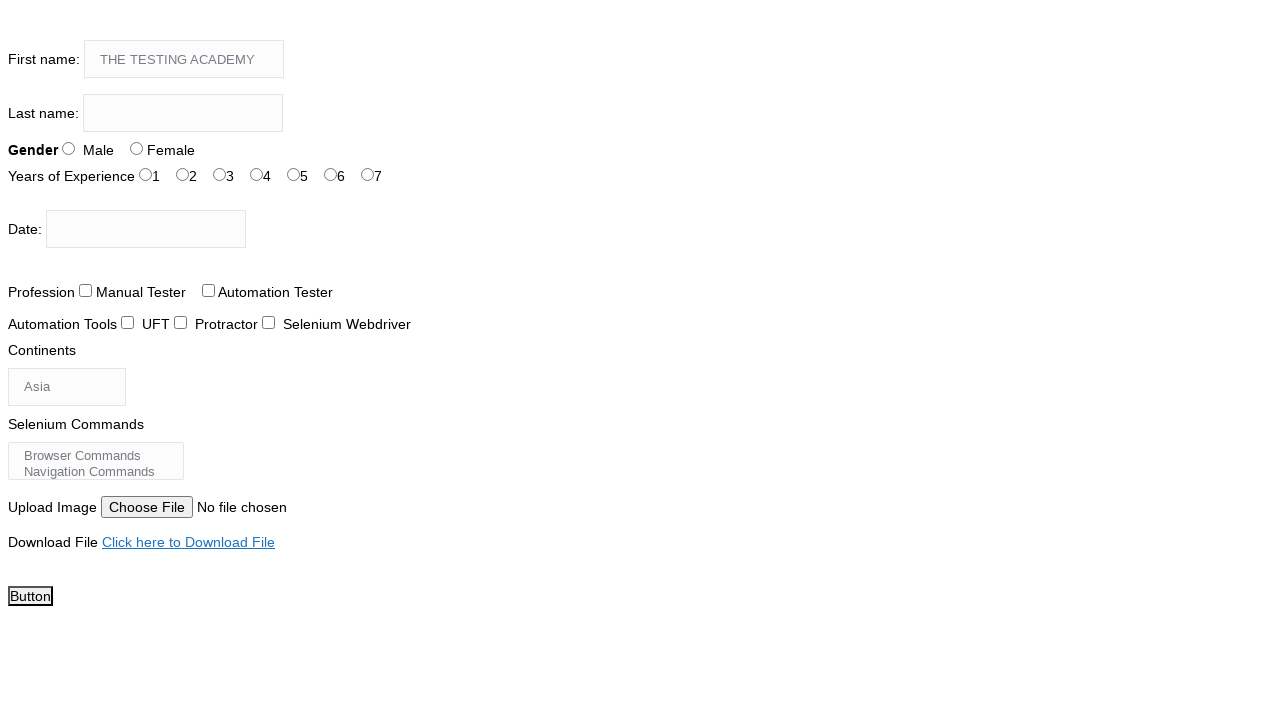

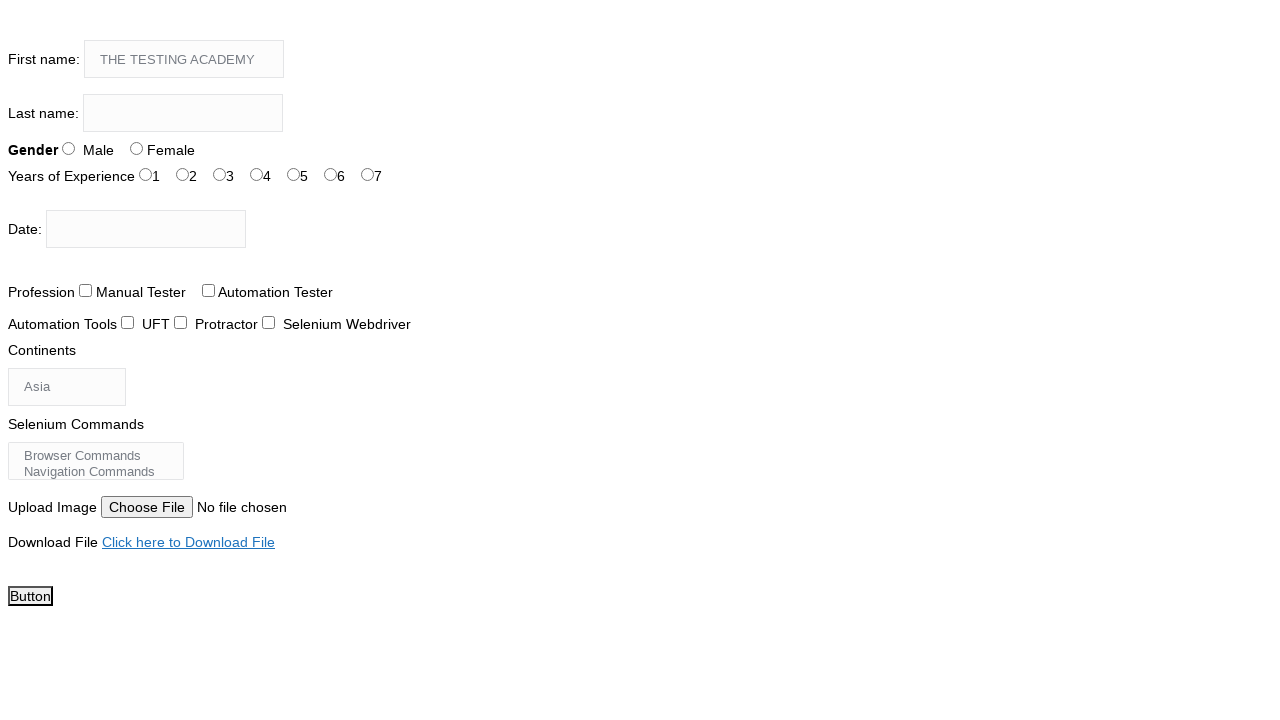